Tests checkbox functionality by selecting and deselecting the first checkbox, verifying its state, and counting total checkboxes on the page

Starting URL: https://rahulshettyacademy.com/AutomationPractice/

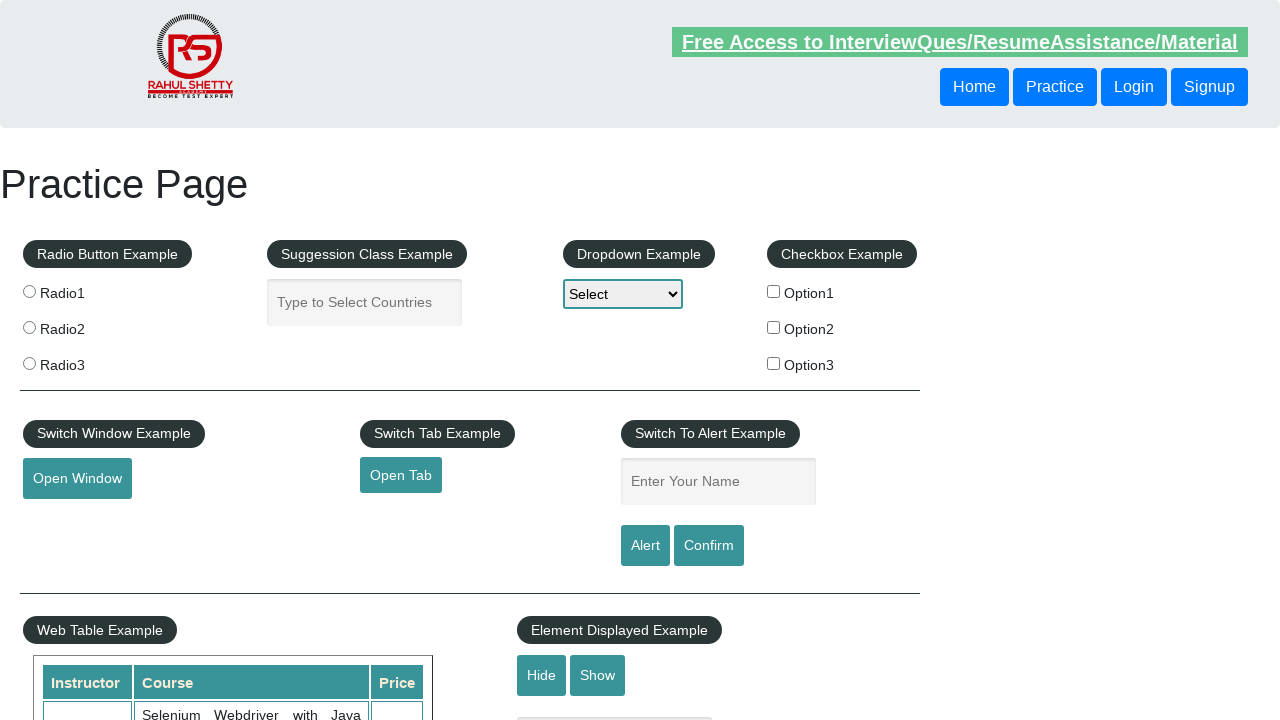

Navigated to AutomationPractice page
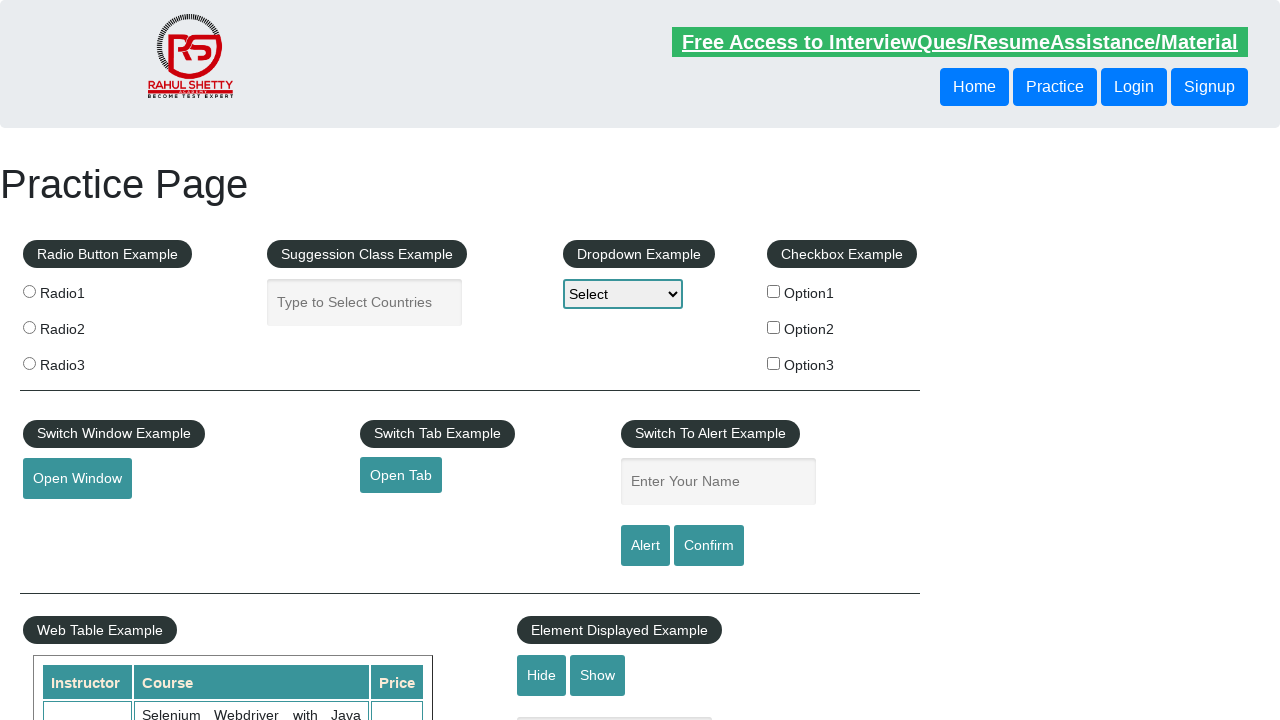

Located the first checkbox element
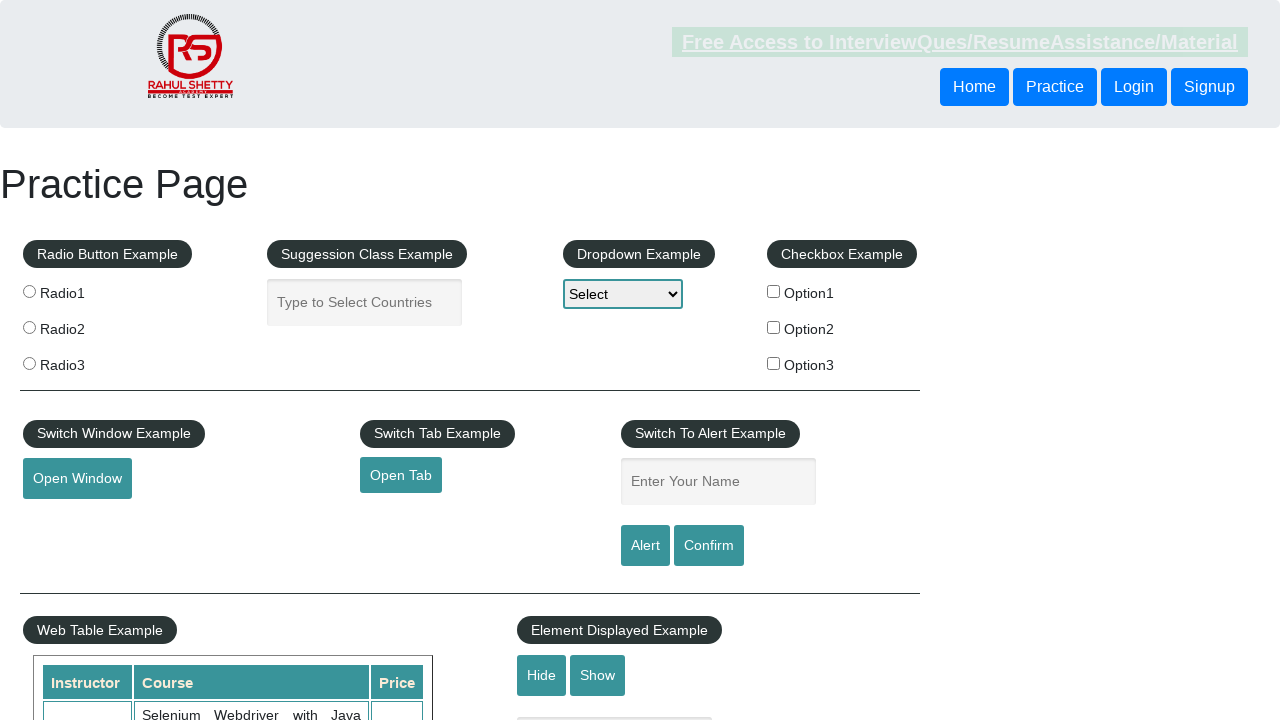

Verified checkbox is initially unchecked
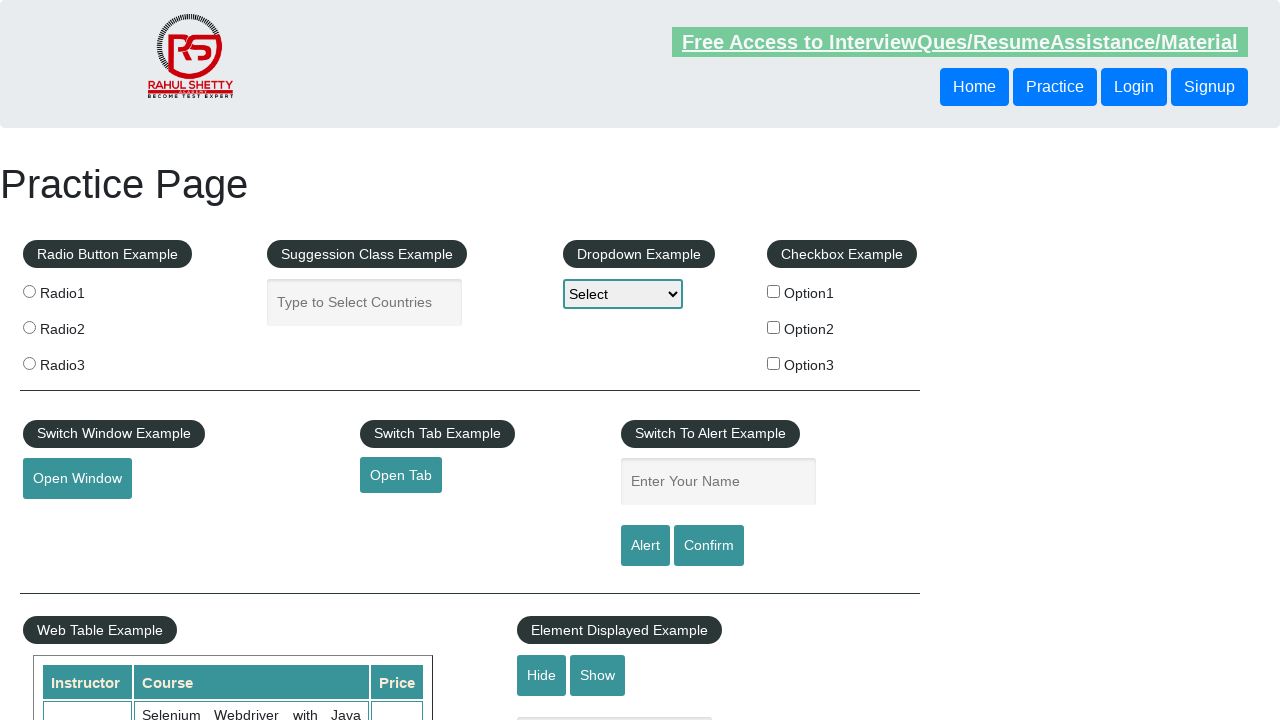

Clicked checkbox to select it at (774, 291) on input[id='checkBoxOption1']
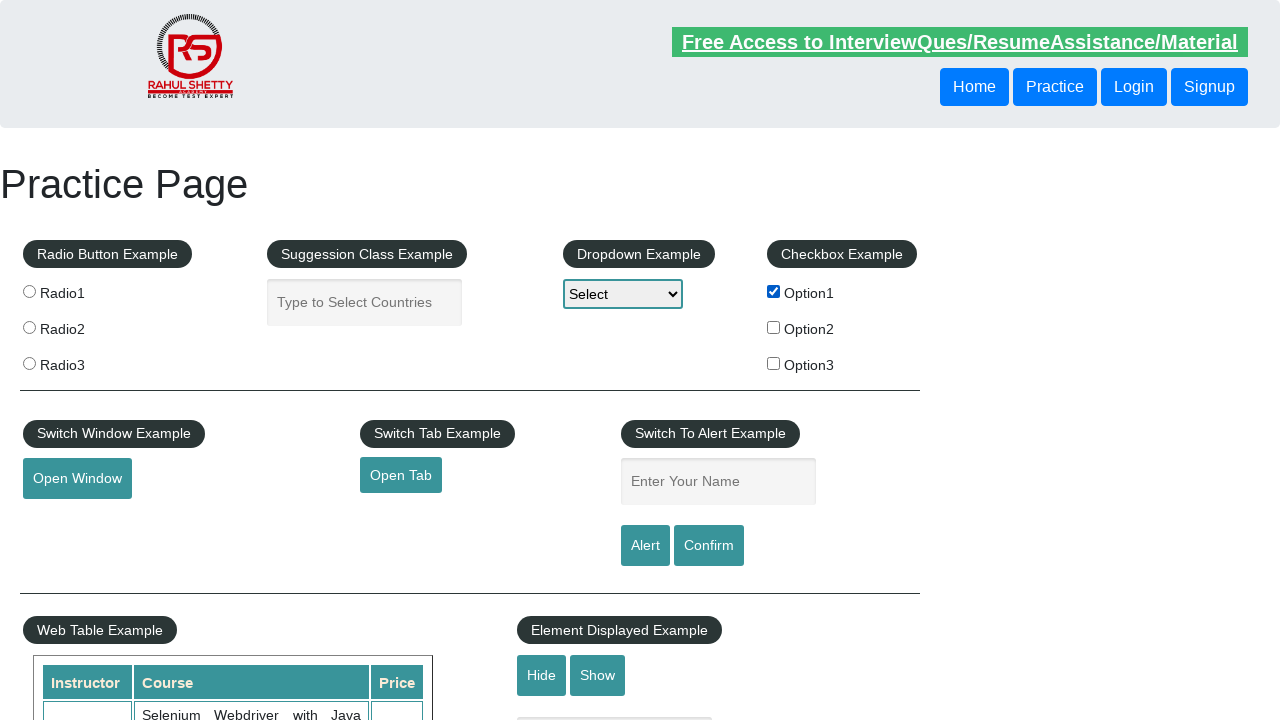

Verified checkbox is now checked
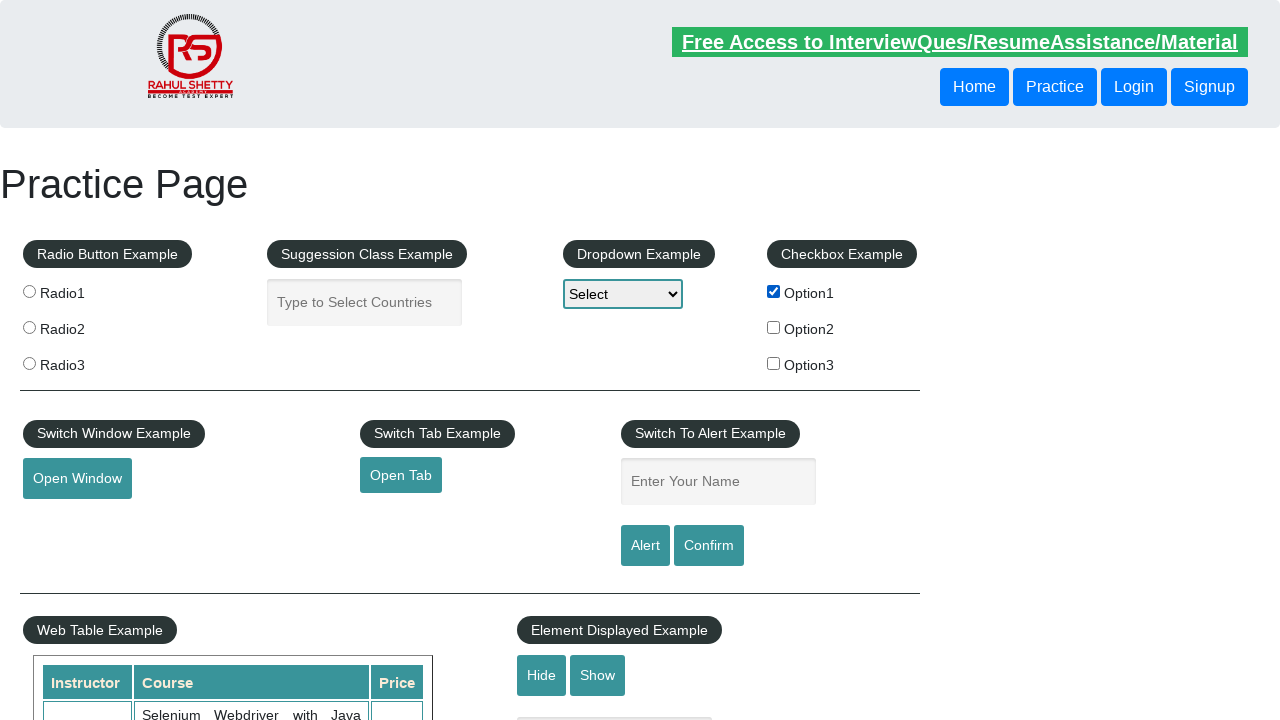

Clicked checkbox again to deselect it at (774, 291) on input[id='checkBoxOption1']
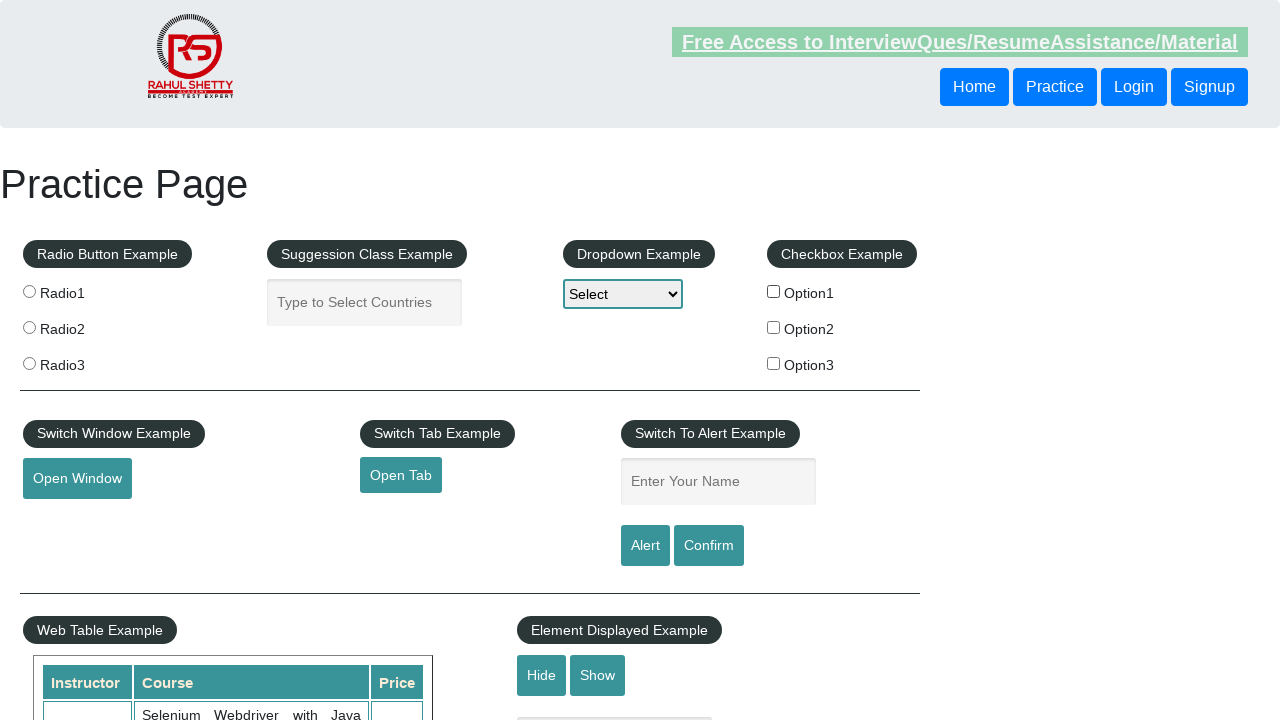

Verified checkbox is unchecked after deselection
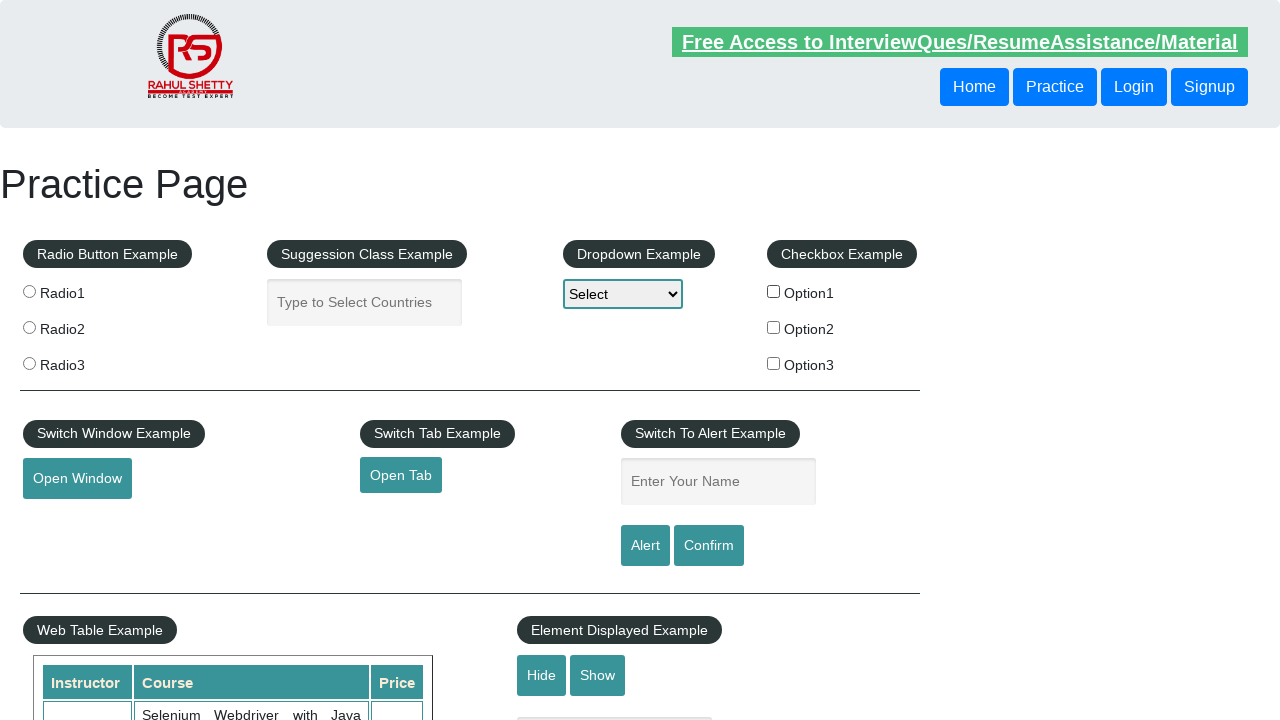

Counted total checkboxes on page: 3
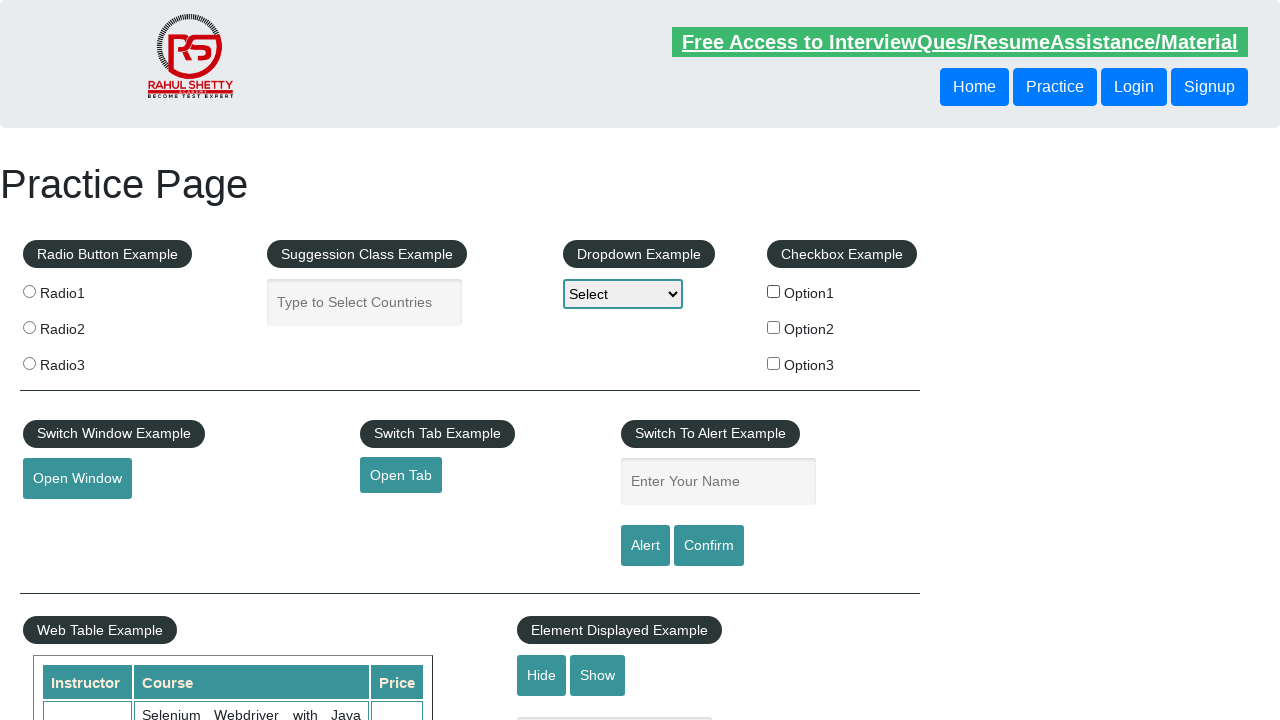

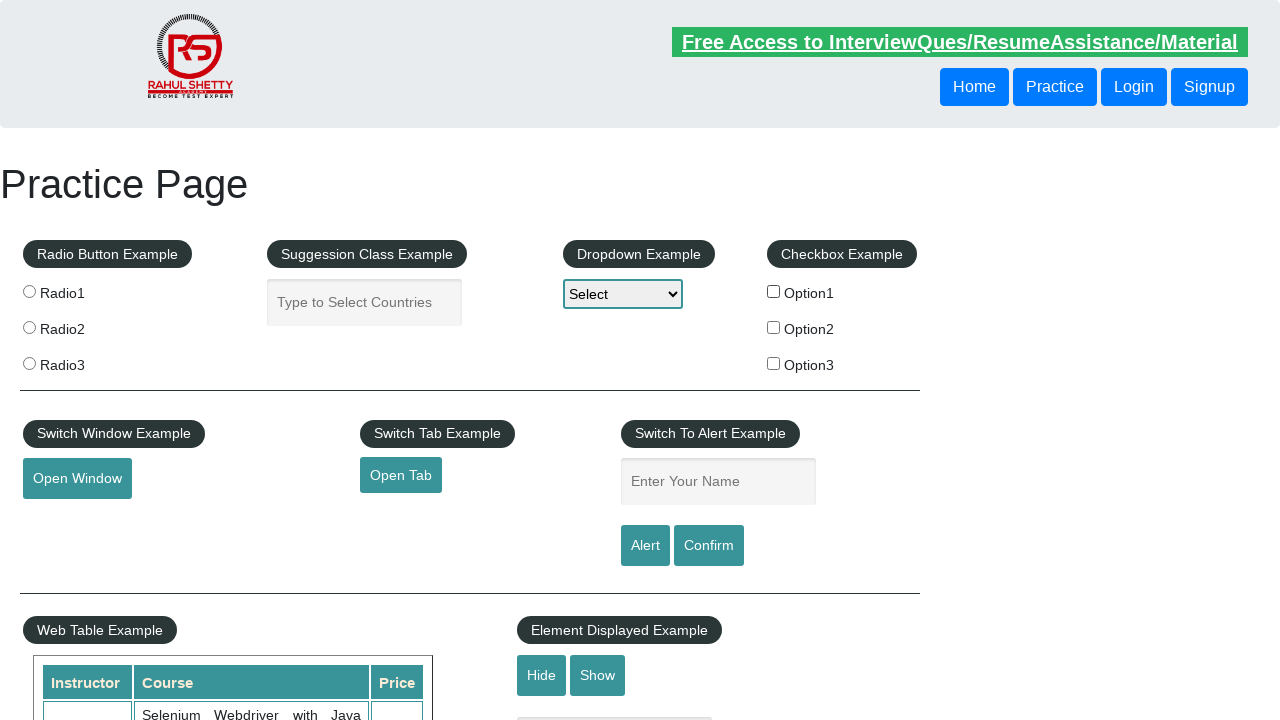